Tests navigation from the Playwright homepage to the documentation page by clicking the Docs link

Starting URL: https://playwright.dev

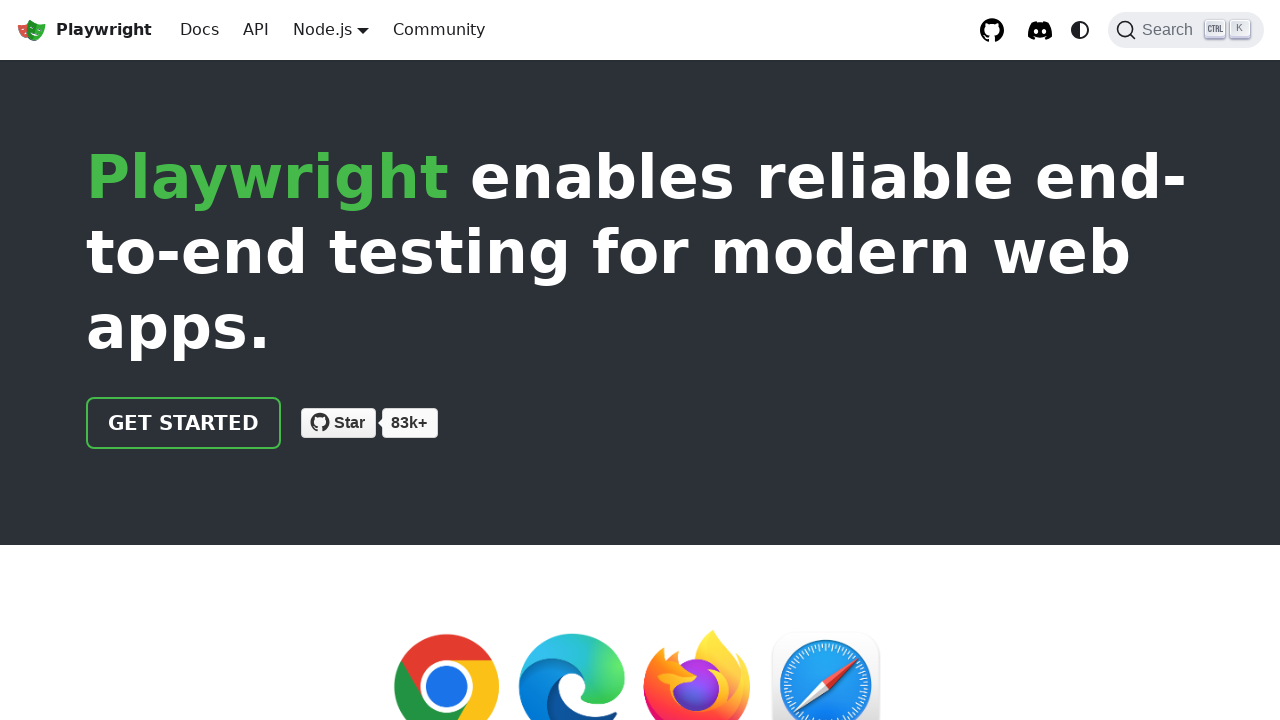

Clicked the Docs link on Playwright homepage at (200, 30) on a:visible:has-text('Docs')
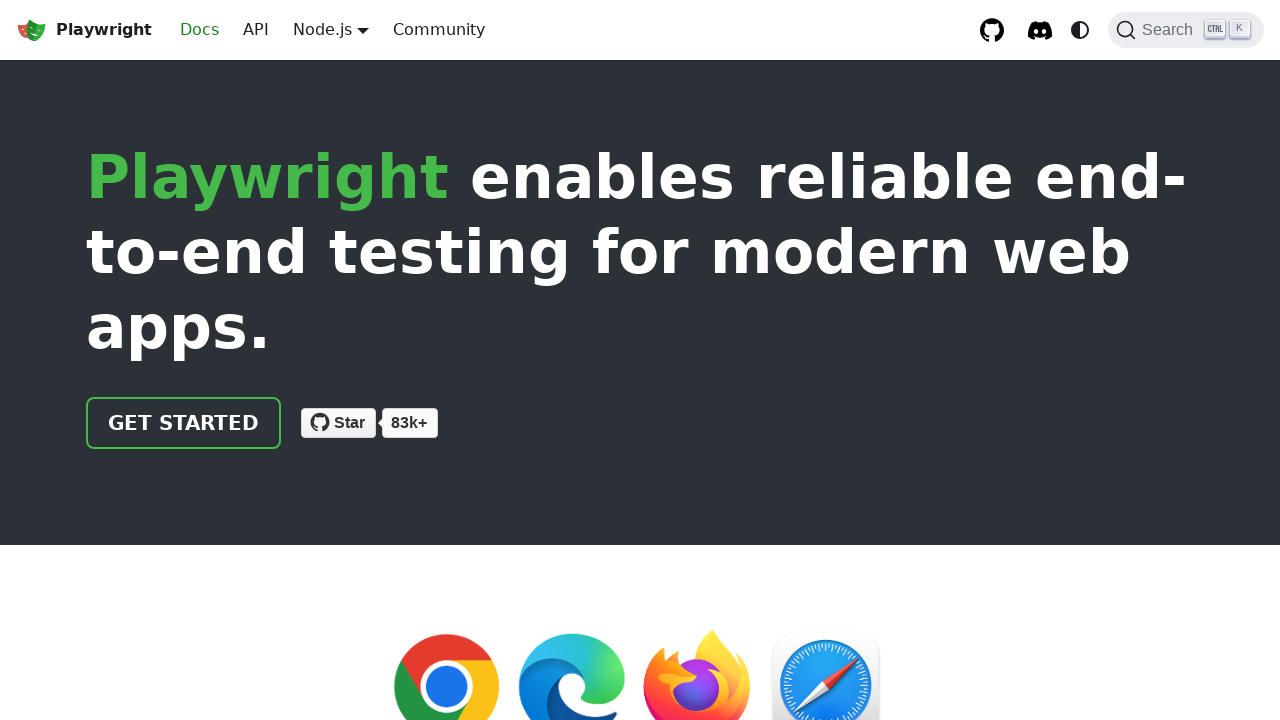

Navigated to Playwright documentation page
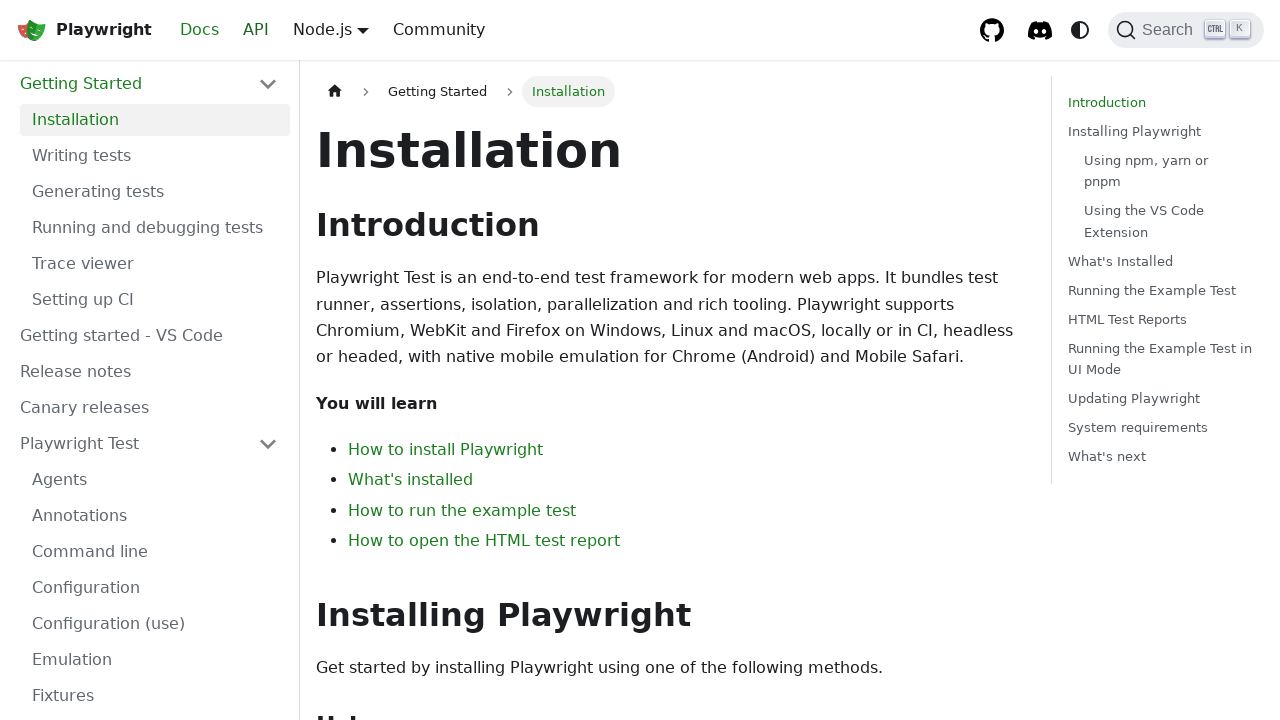

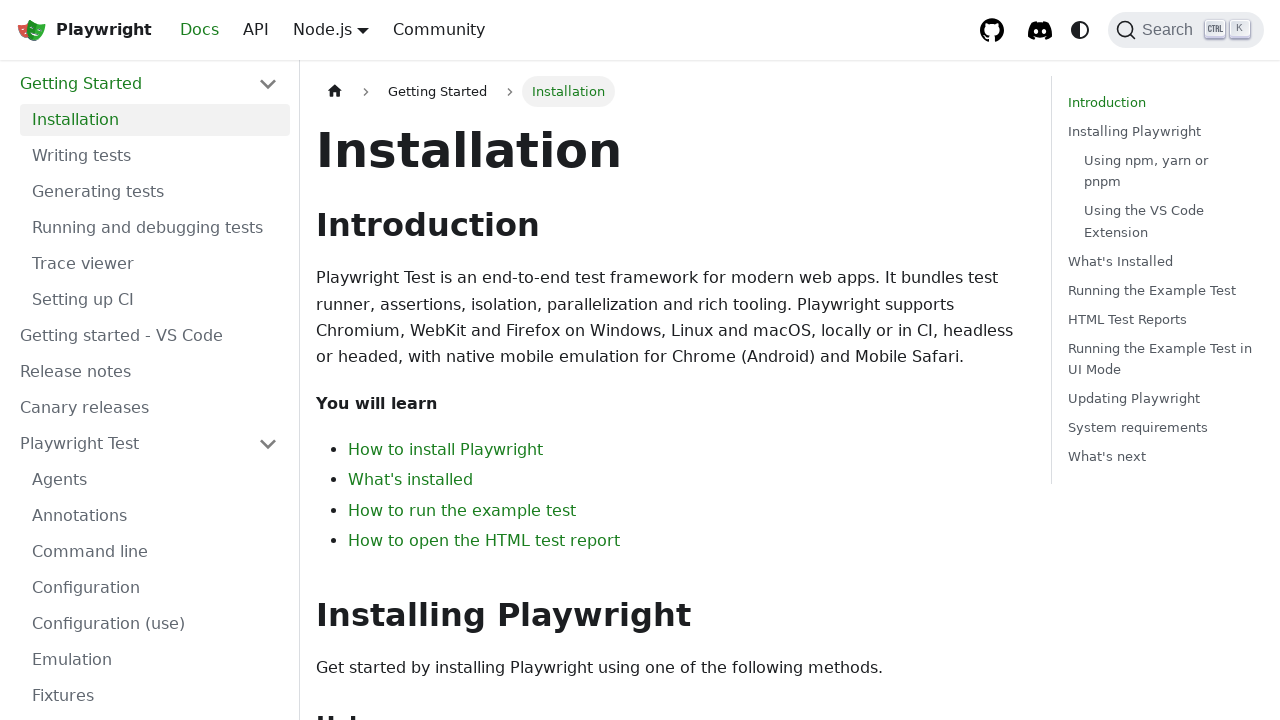